Retrieves a hidden value from an element attribute, calculates a mathematical formula using that value, fills in the answer, checks required checkboxes, and submits the form.

Starting URL: http://suninjuly.github.io/get_attribute.html

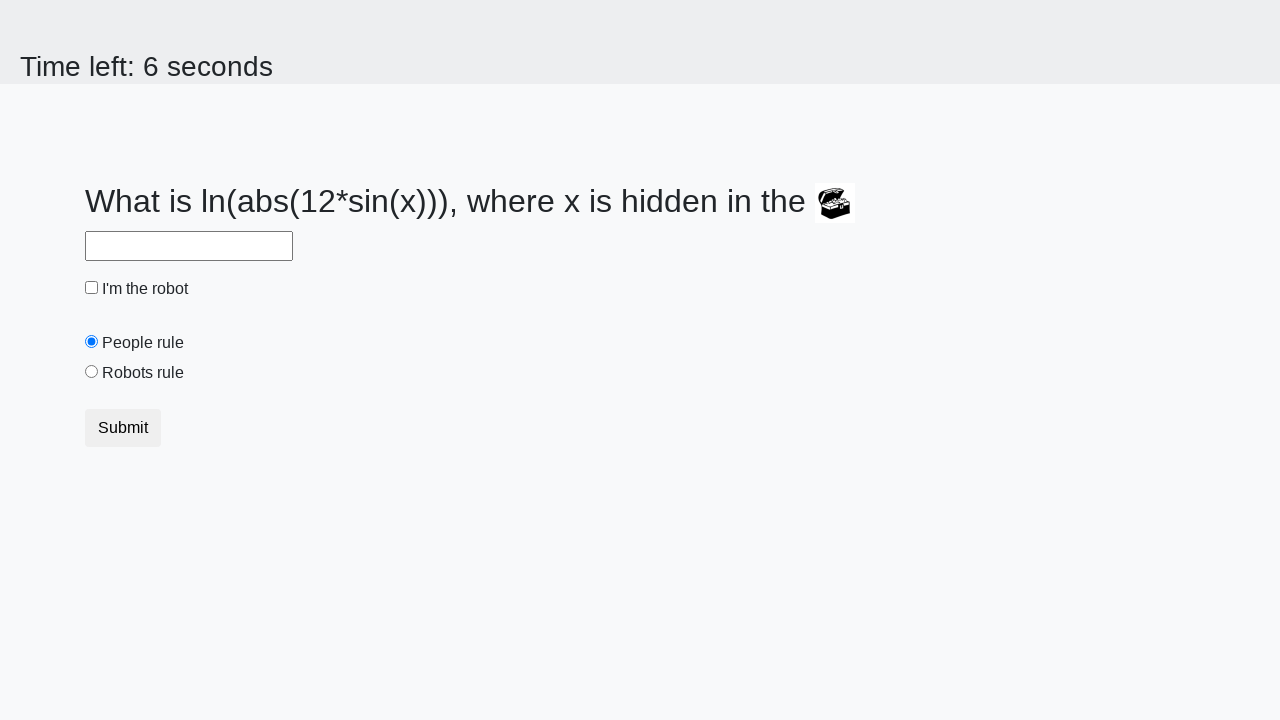

Retrieved hidden value from treasure element's valuex attribute
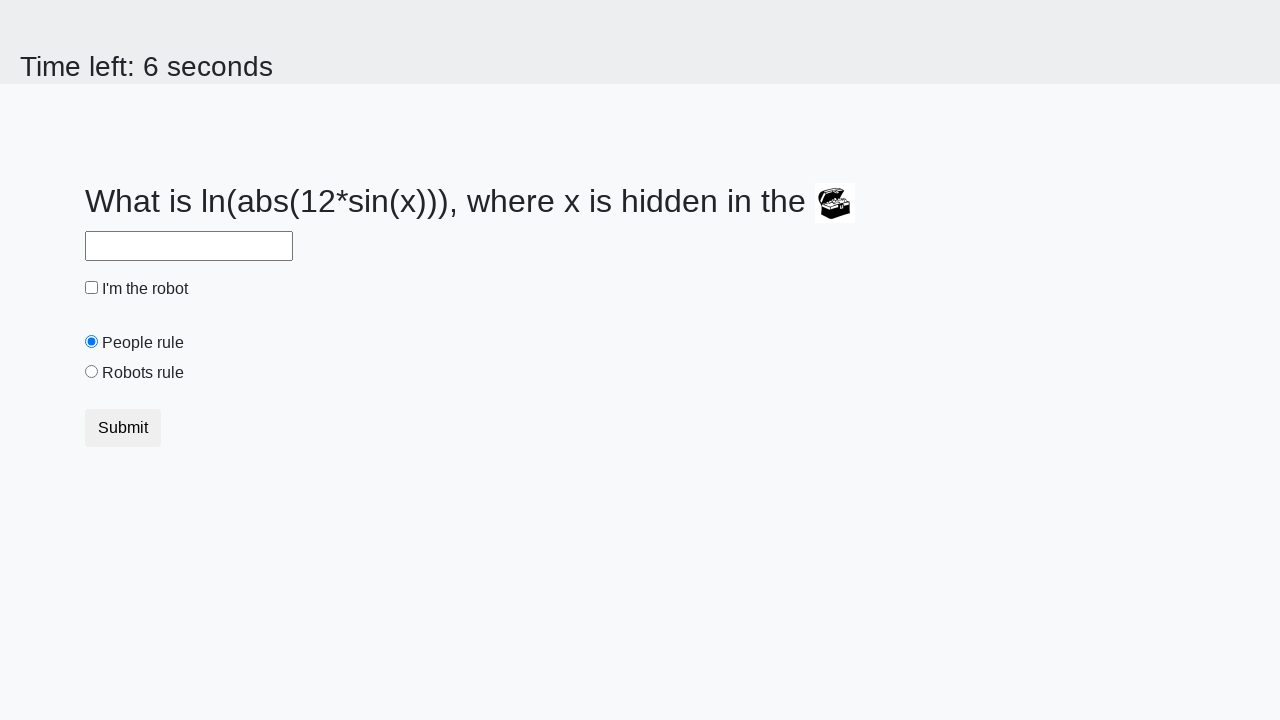

Calculated mathematical formula result using retrieved value
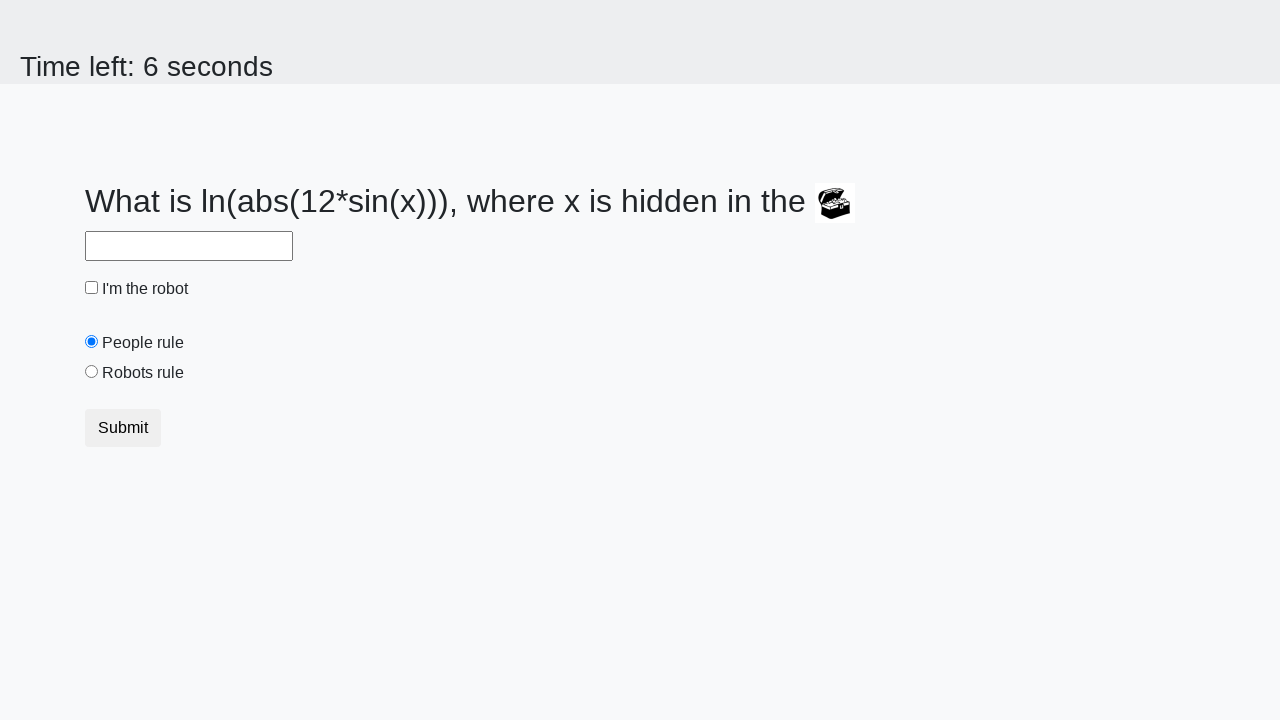

Filled answer field with calculated result on #answer
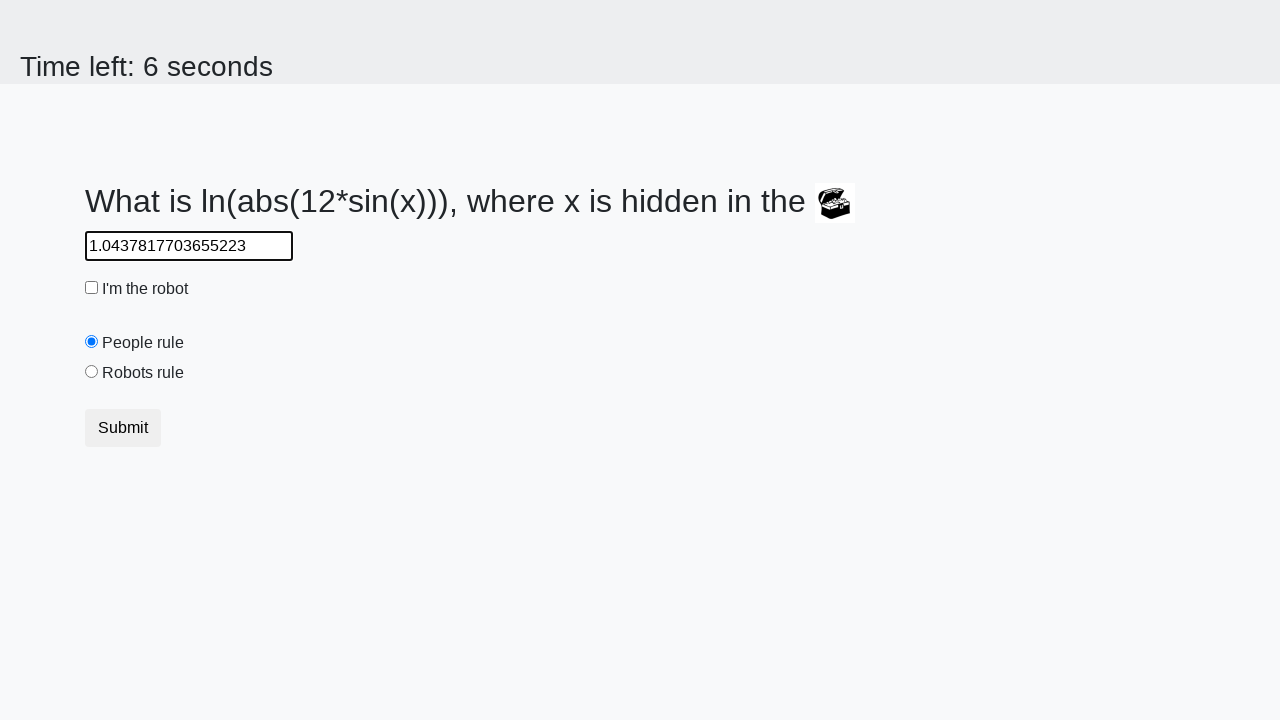

Checked the robot checkbox at (92, 288) on #robotCheckbox
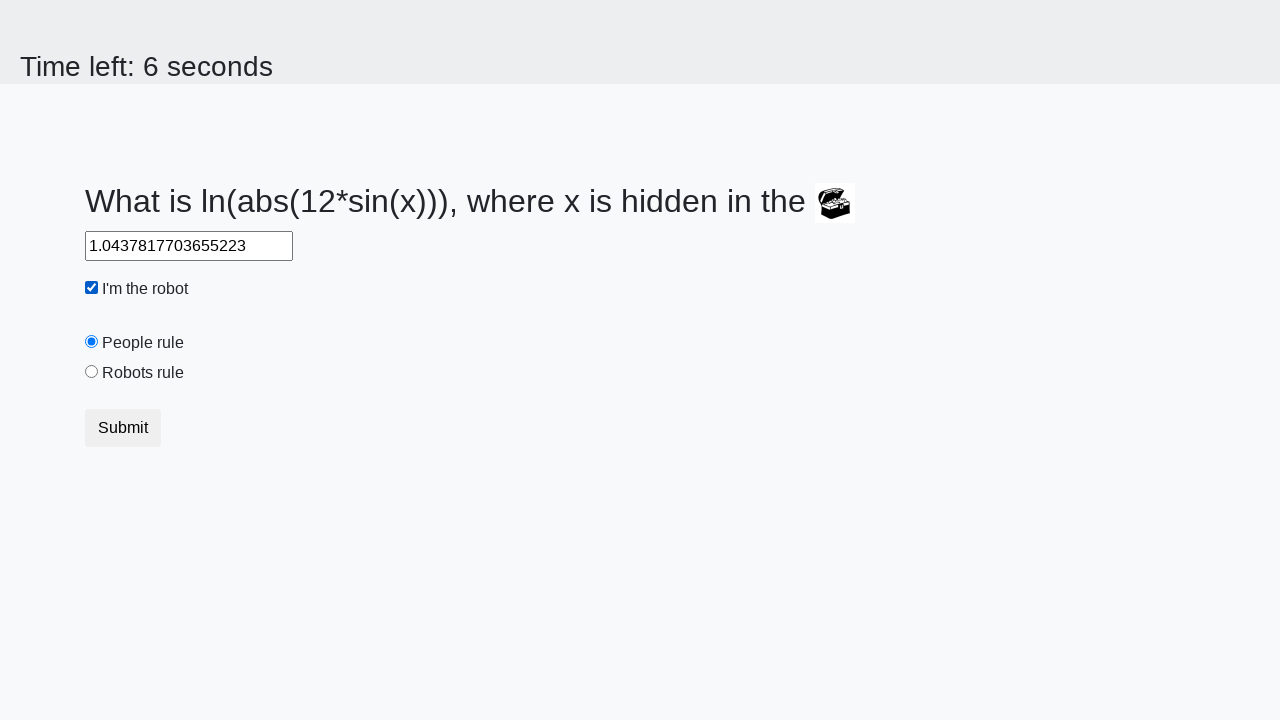

Checked the robots rule checkbox at (92, 372) on #robotsRule
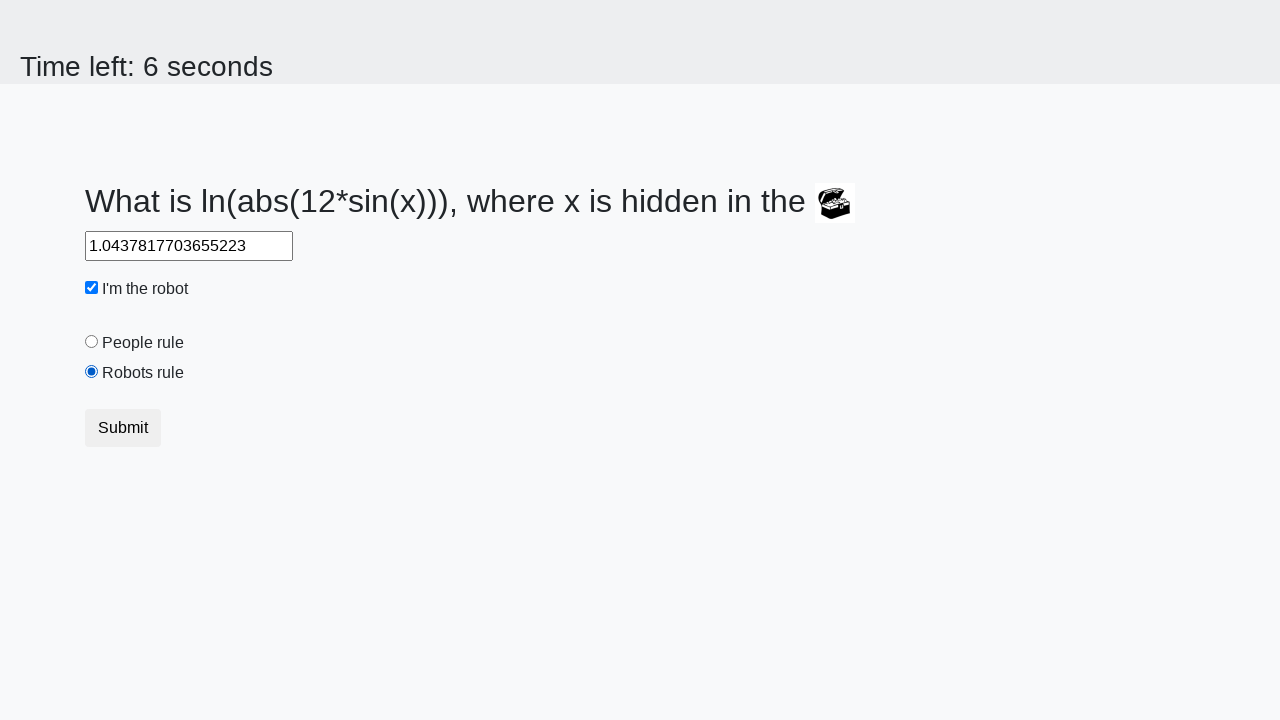

Clicked submit button to submit the form at (123, 428) on button.btn
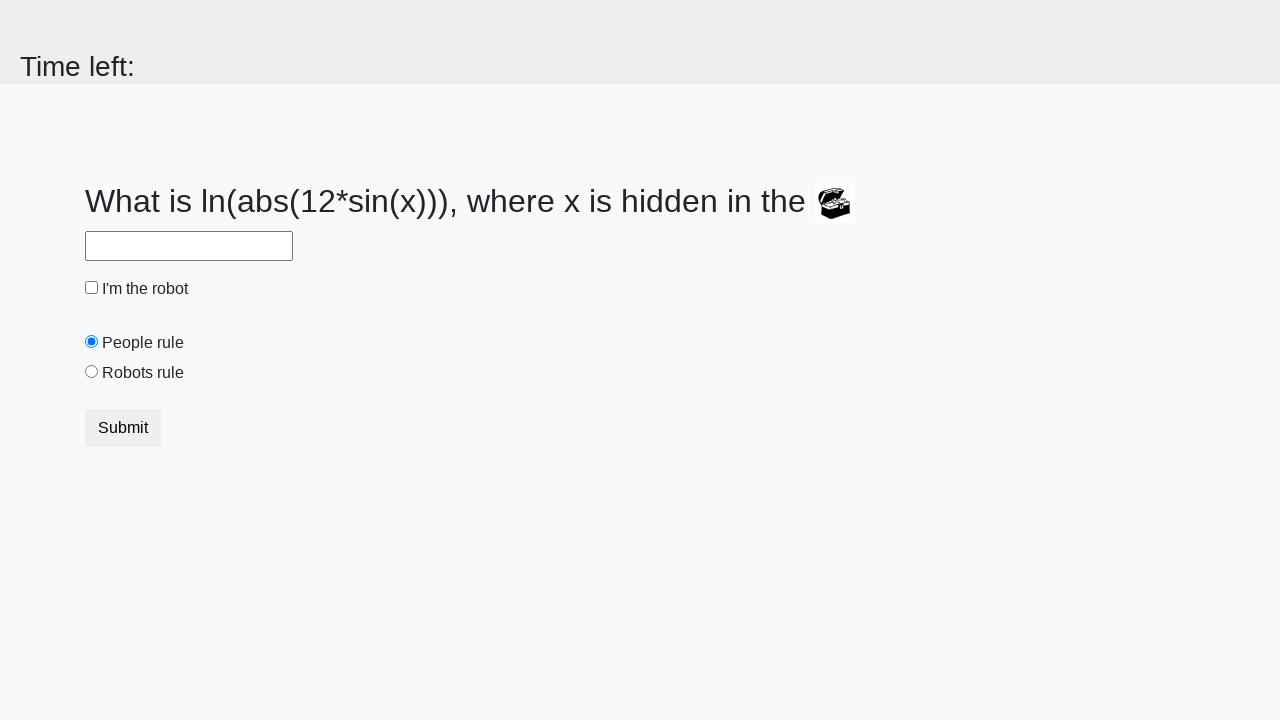

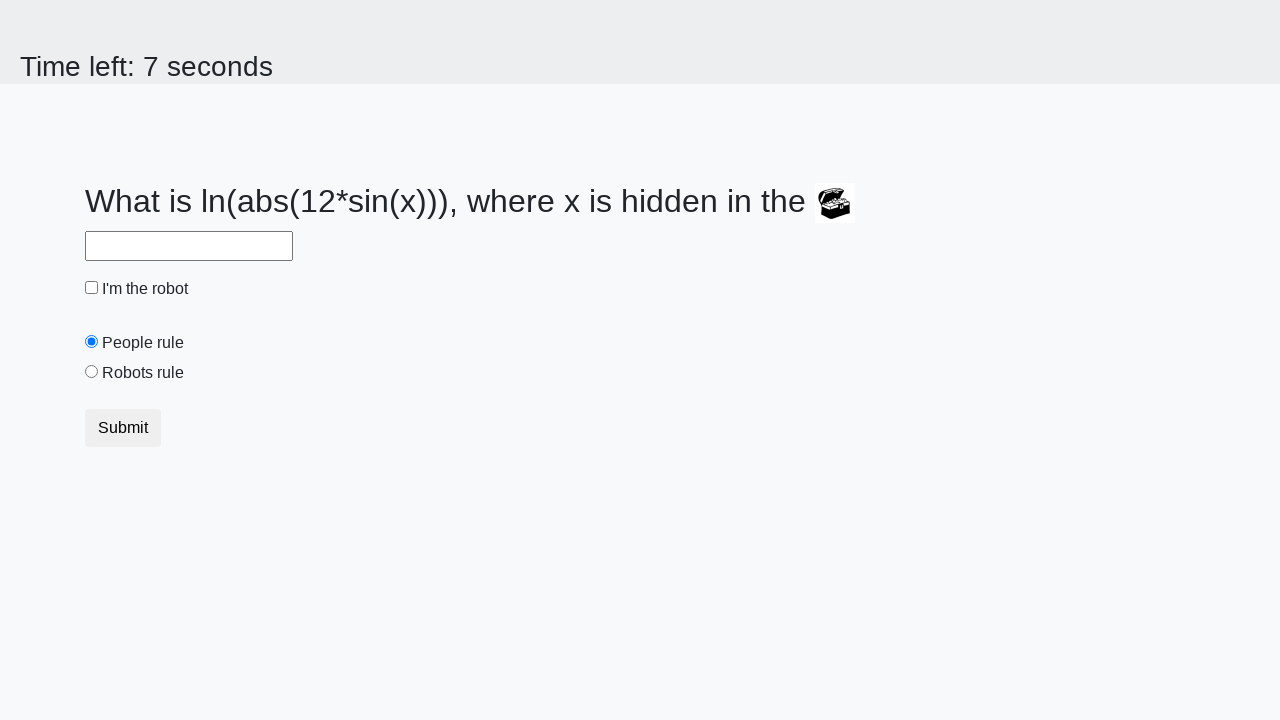